Tests a registration form by filling in first name, last name, and email fields in the required section, then submitting and verifying the success message

Starting URL: http://suninjuly.github.io/registration1.html

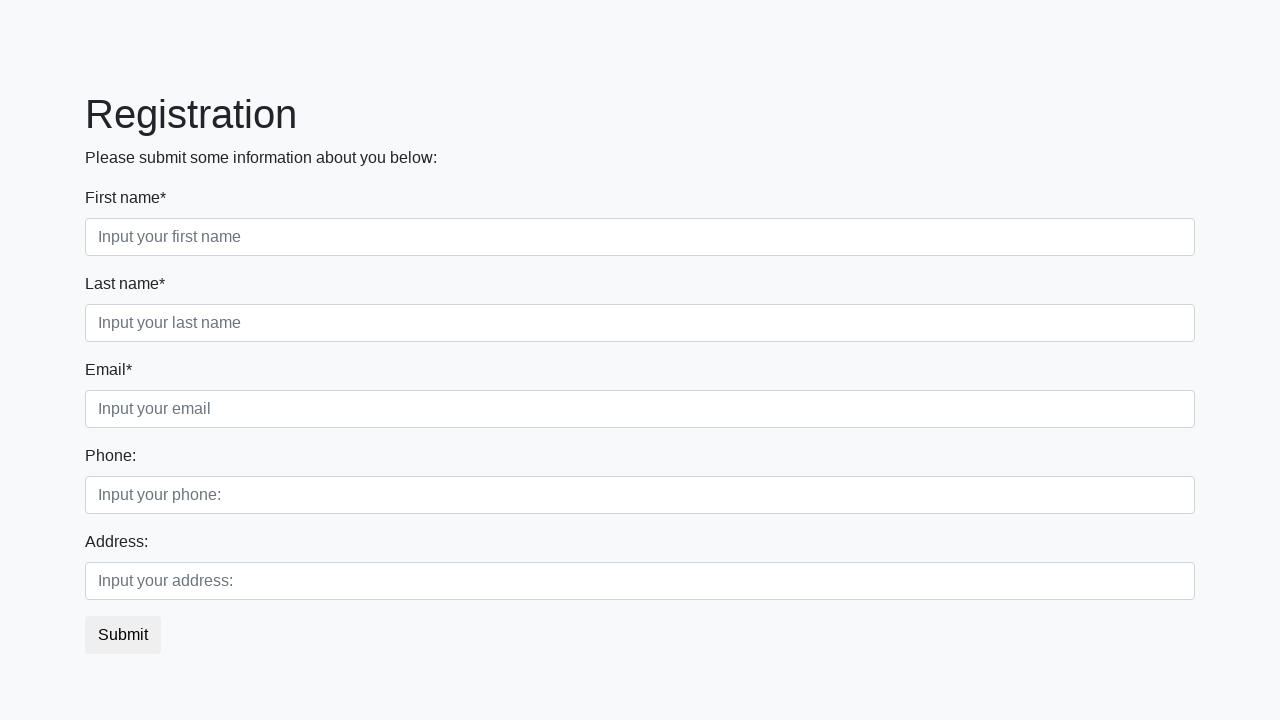

Filled first name field with 'Ivan' on .first_block .first
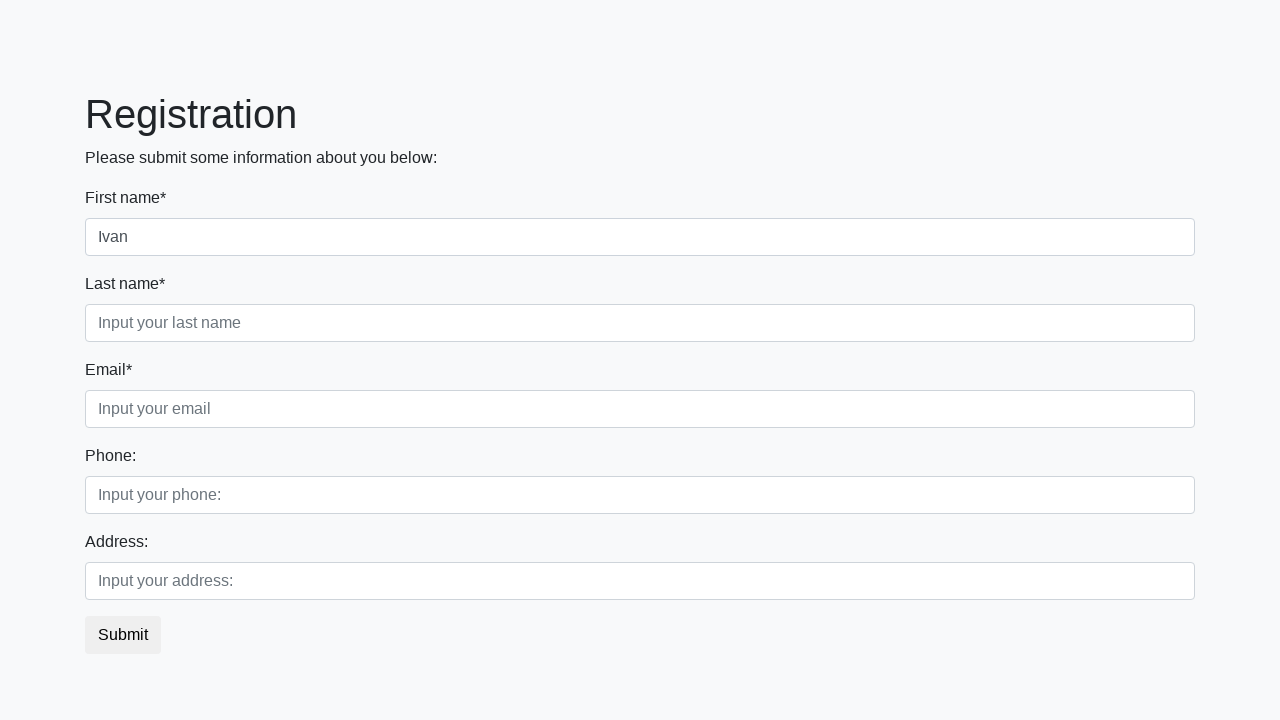

Filled last name field with 'Petrov' on .first_block .second
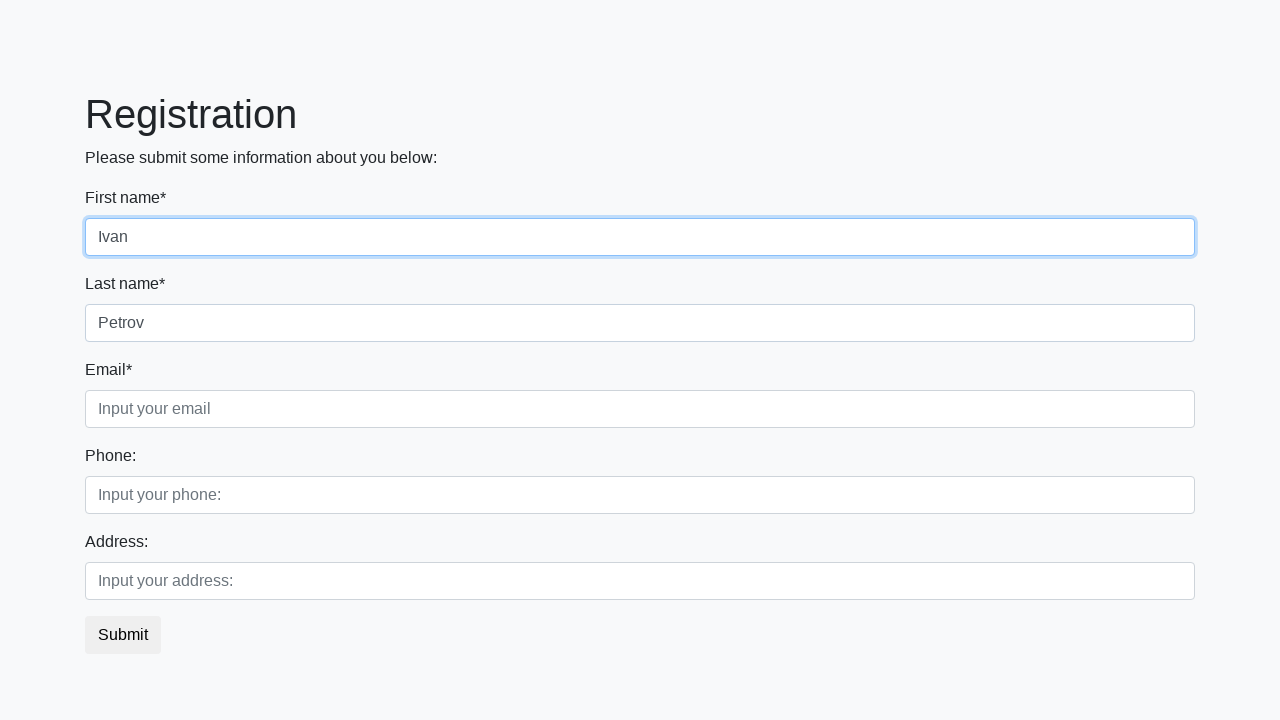

Filled email field with 'test@tes.te' on .first_block .third
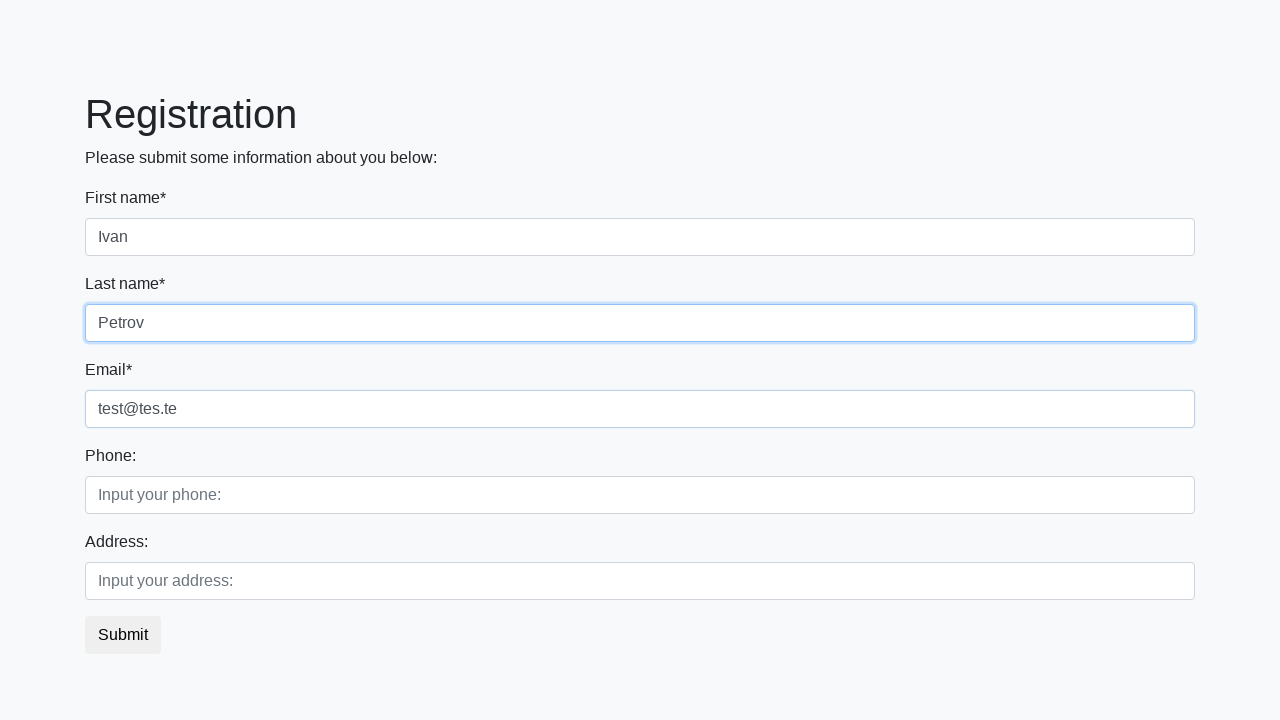

Clicked submit button at (123, 635) on button.btn
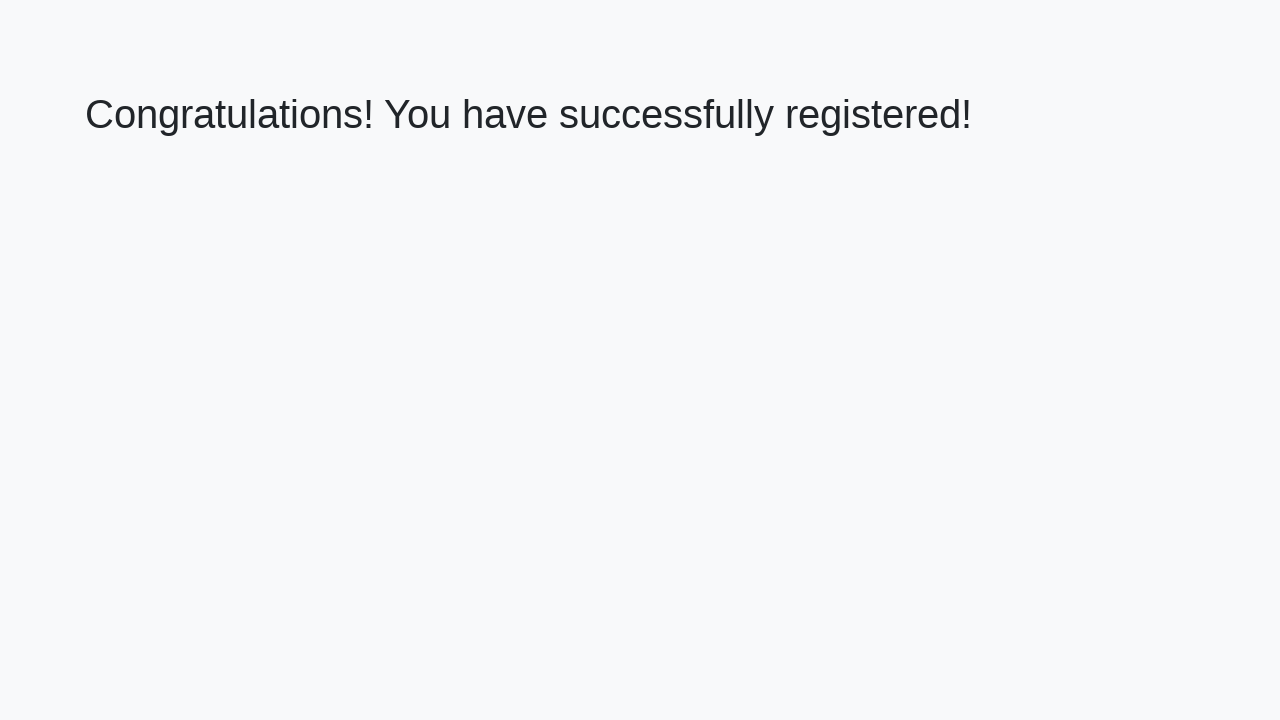

Success message heading loaded
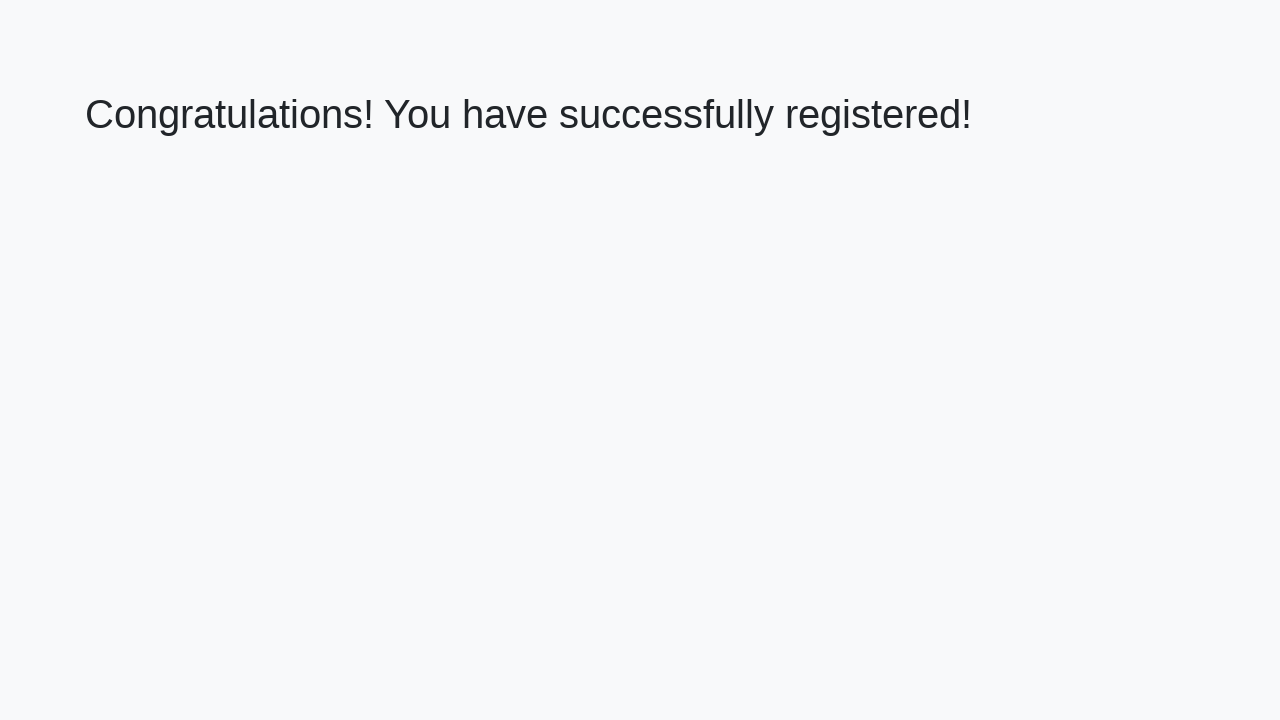

Retrieved success message text: 'Congratulations! You have successfully registered!'
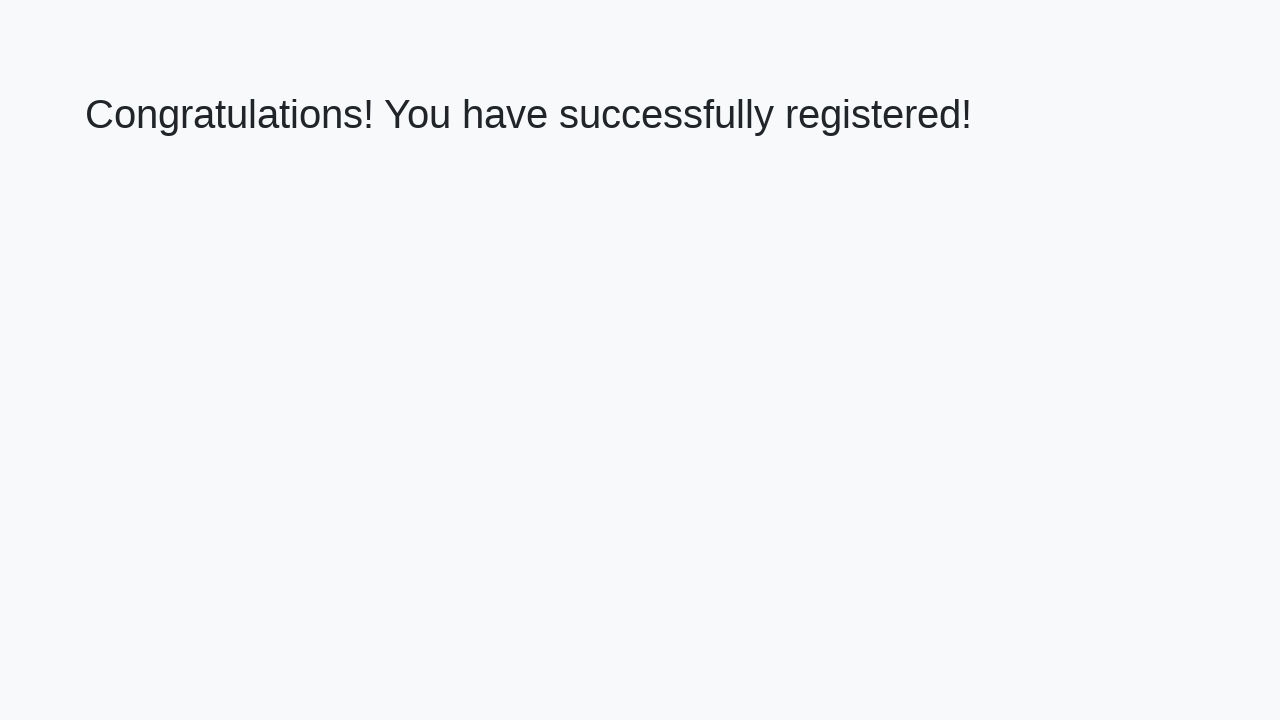

Verified success message matches expected text
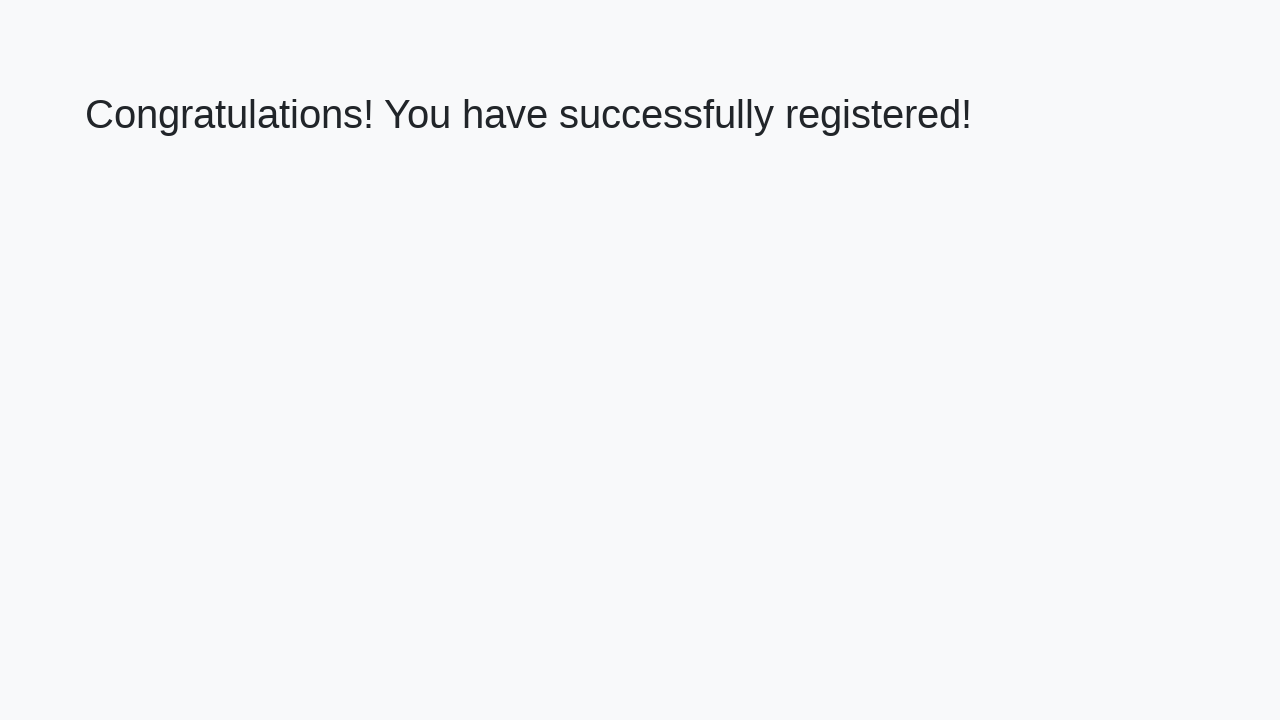

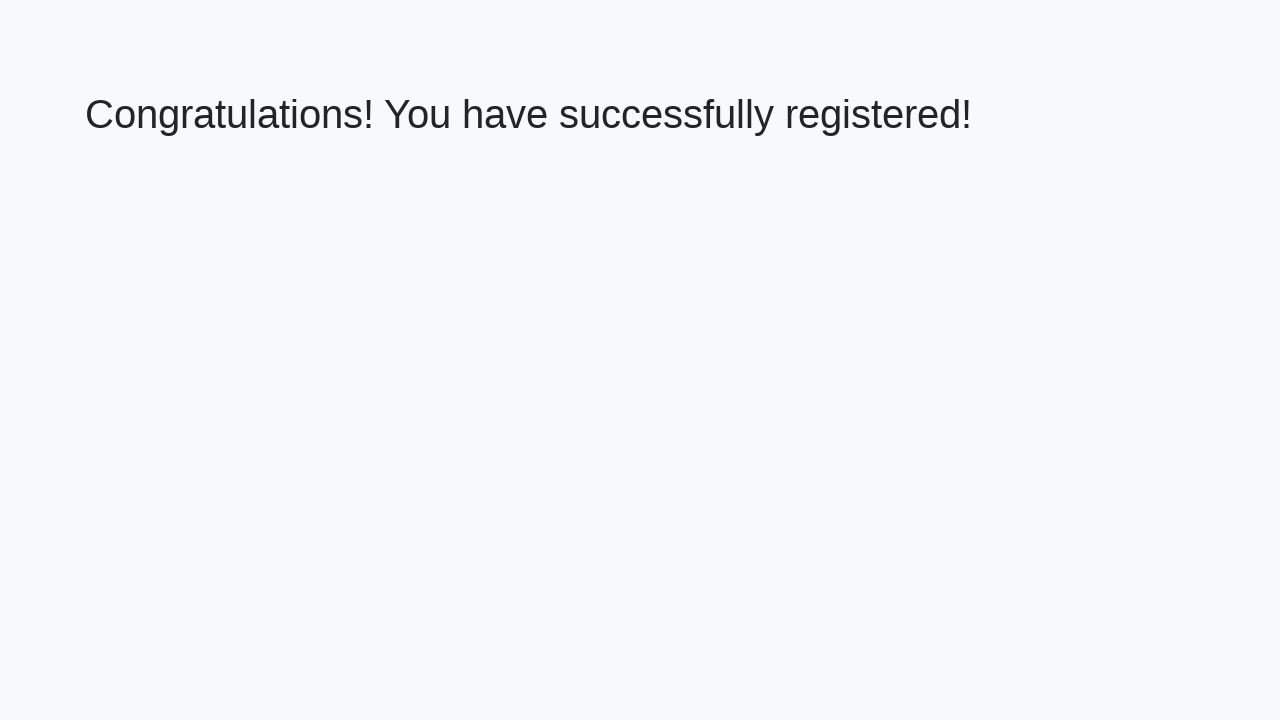